Tests right-click (context click) functionality by right-clicking a button and verifying the success message appears

Starting URL: https://demoqa.com/buttons

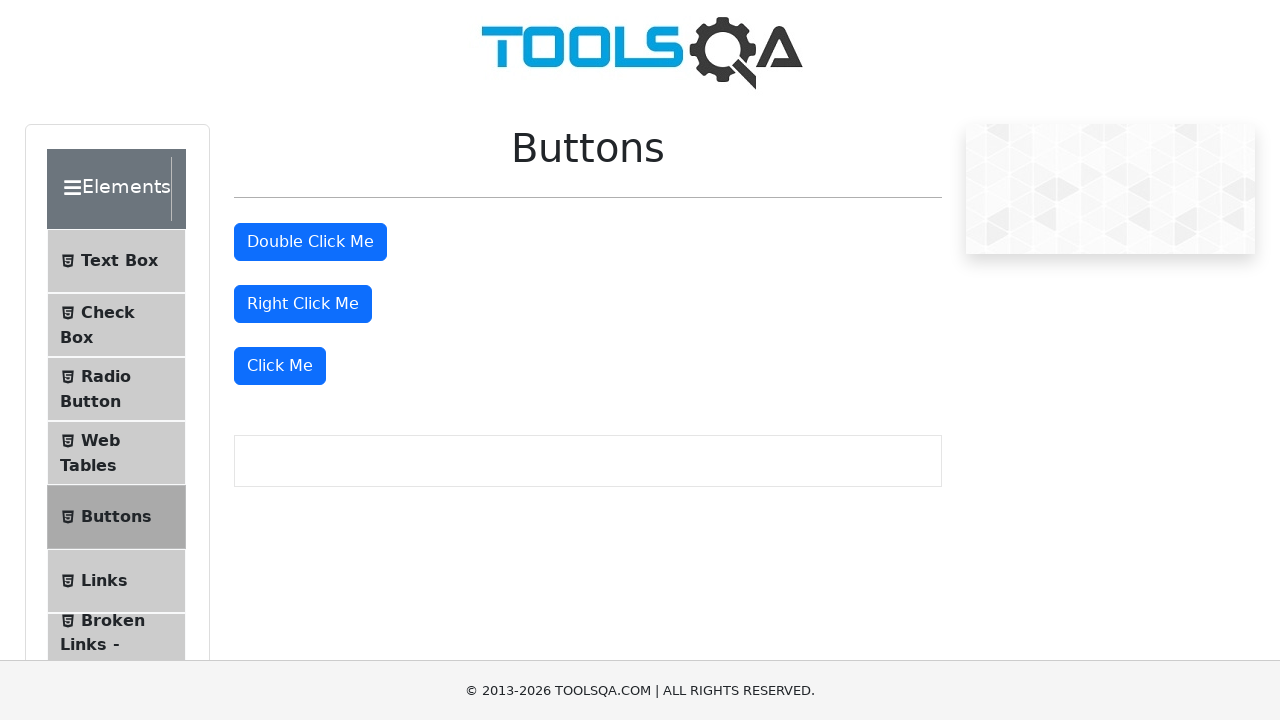

Right-clicked the right click button at (303, 304) on #rightClickBtn
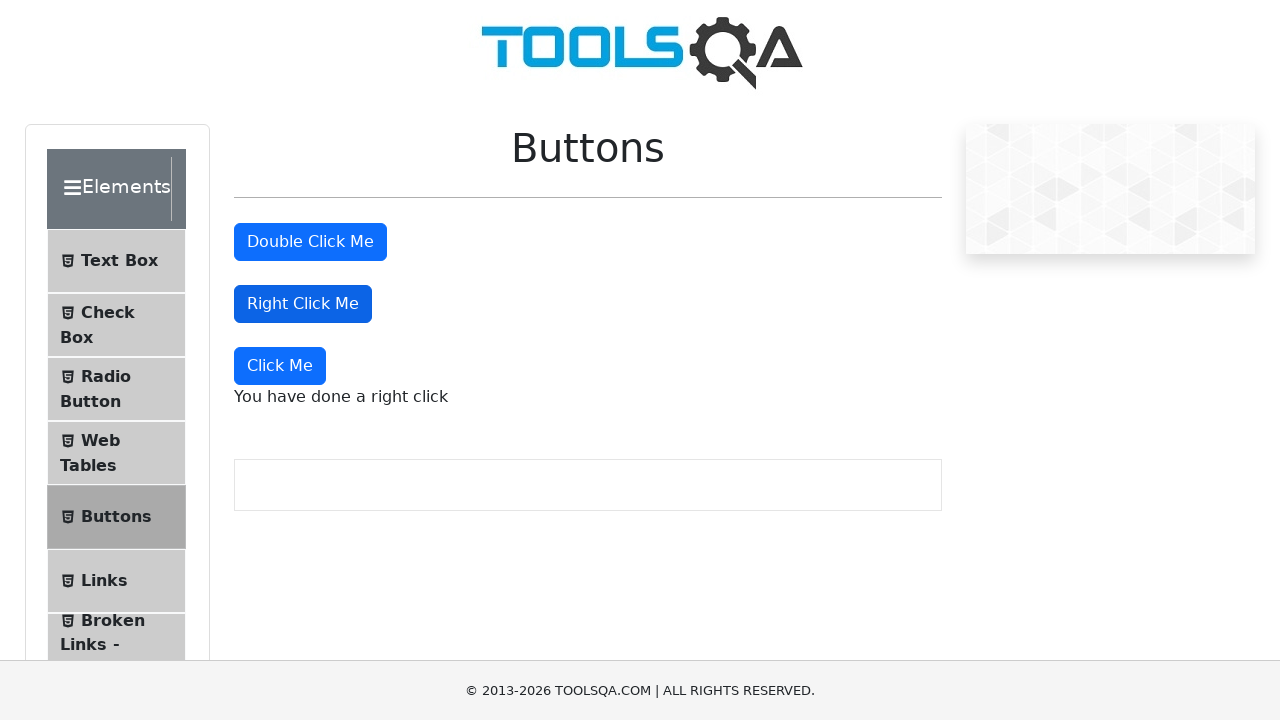

Waited for success message to appear
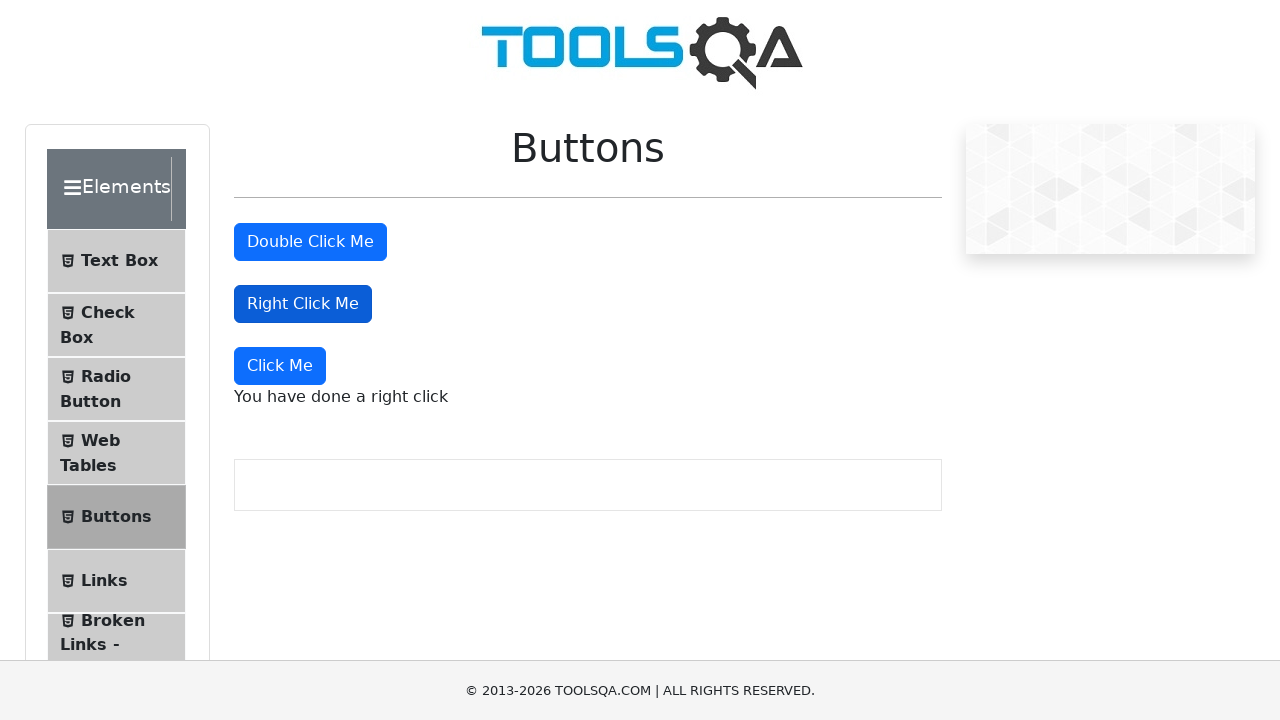

Located the success message element
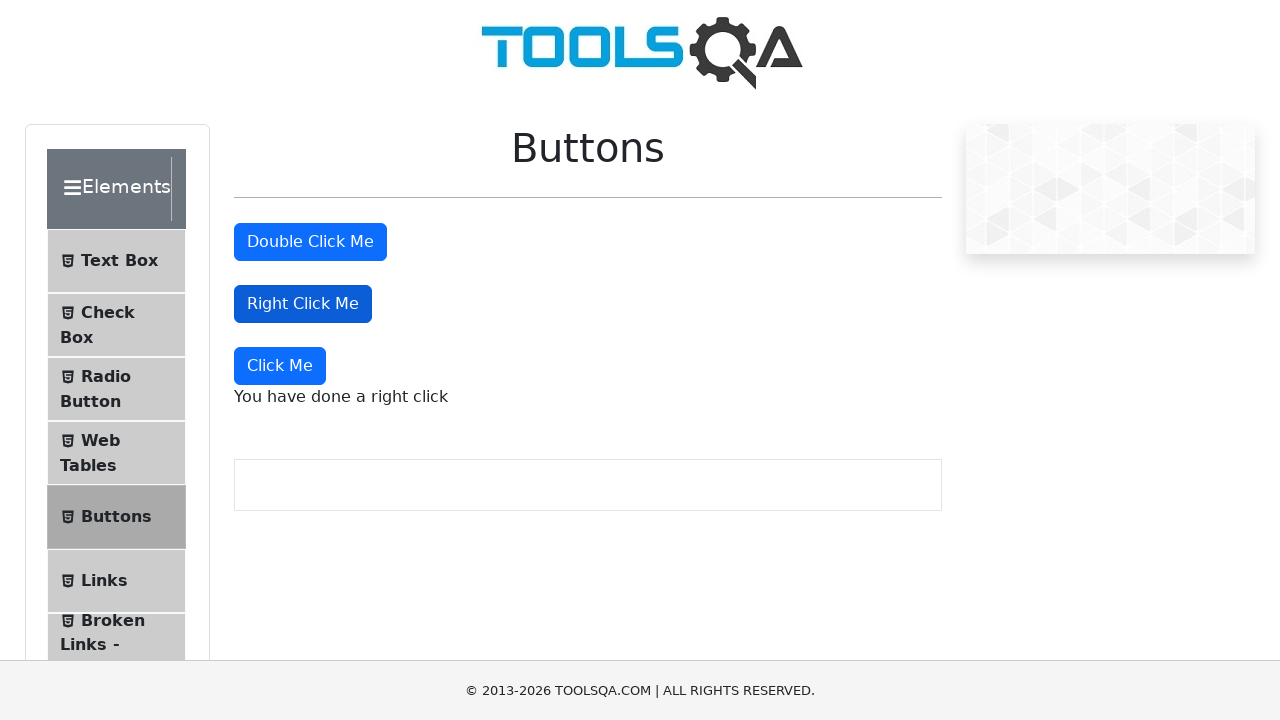

Verified success message text is 'You have done a right click'
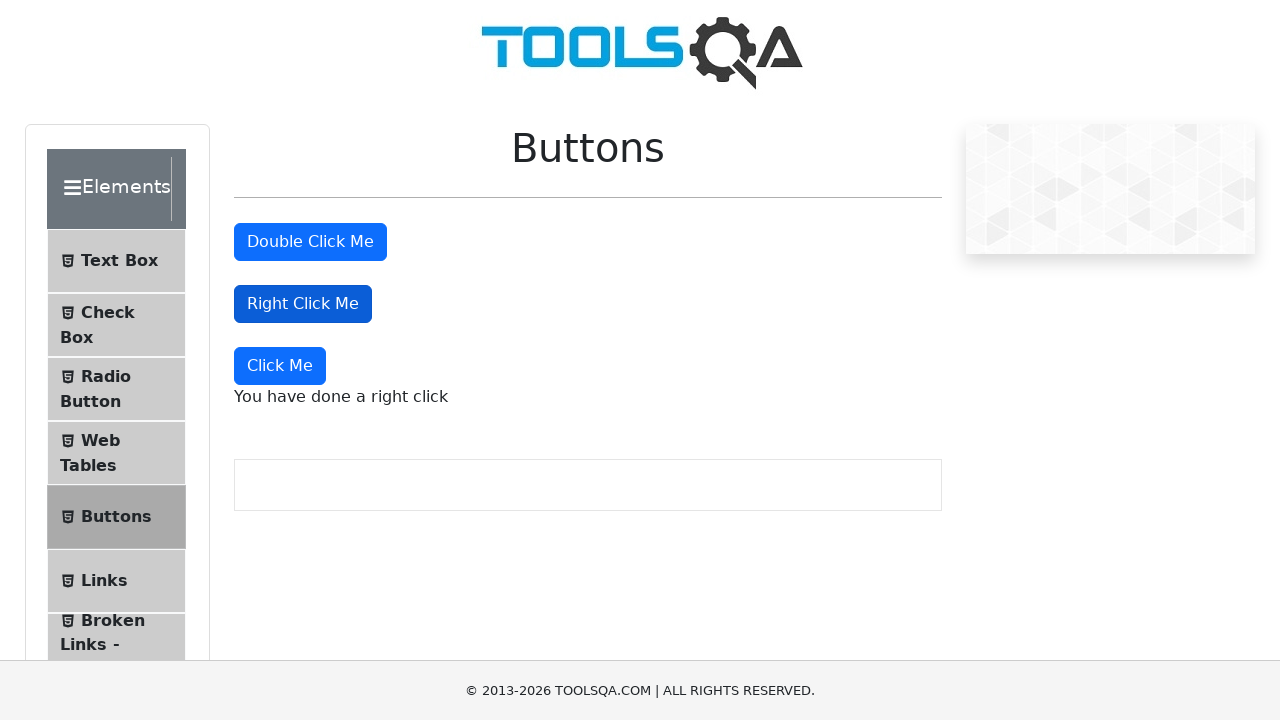

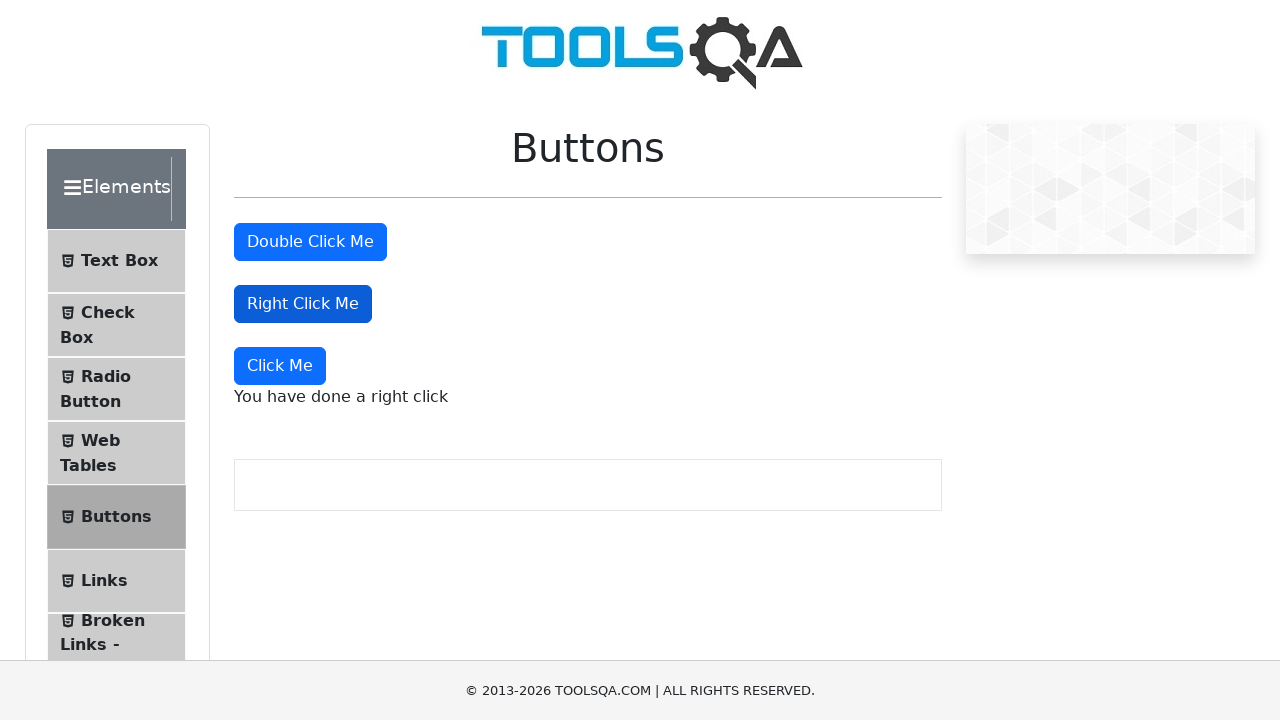